Tests dynamic autocomplete dropdown by typing "india" and selecting India from the suggestions

Starting URL: https://codenboxautomationlab.com/practice/

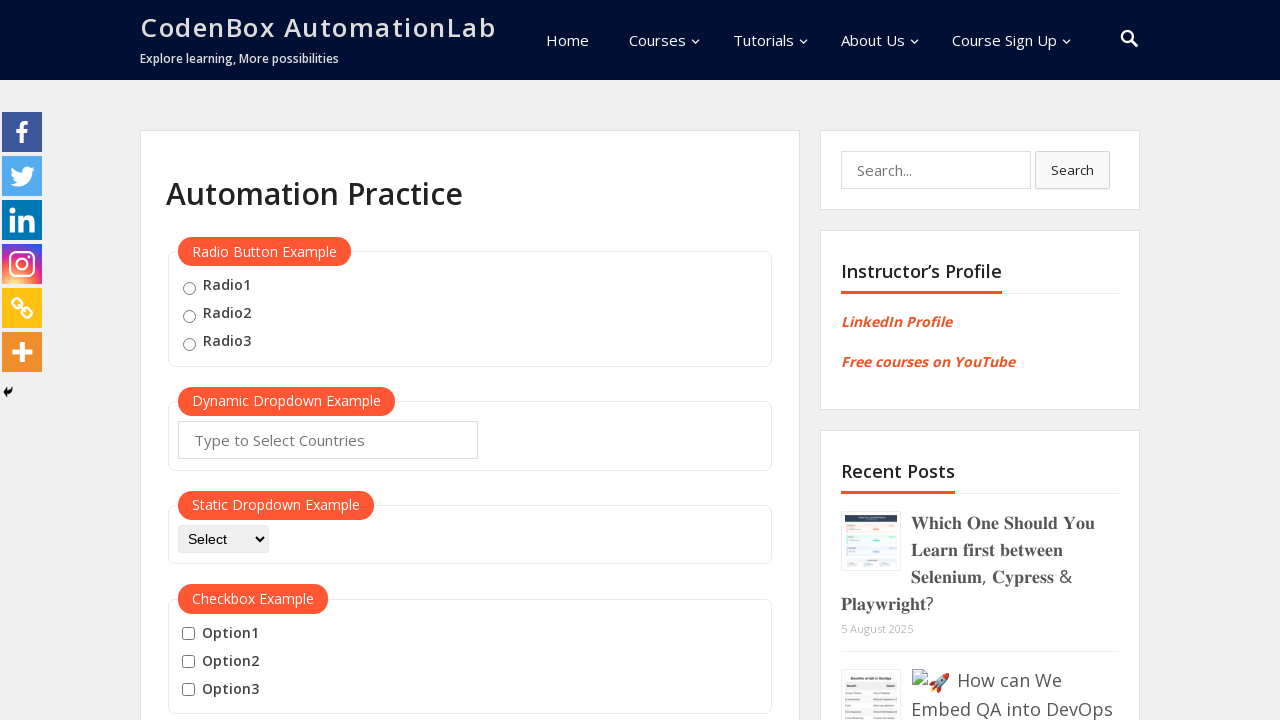

Typed 'india' in the autocomplete field on #autocomplete
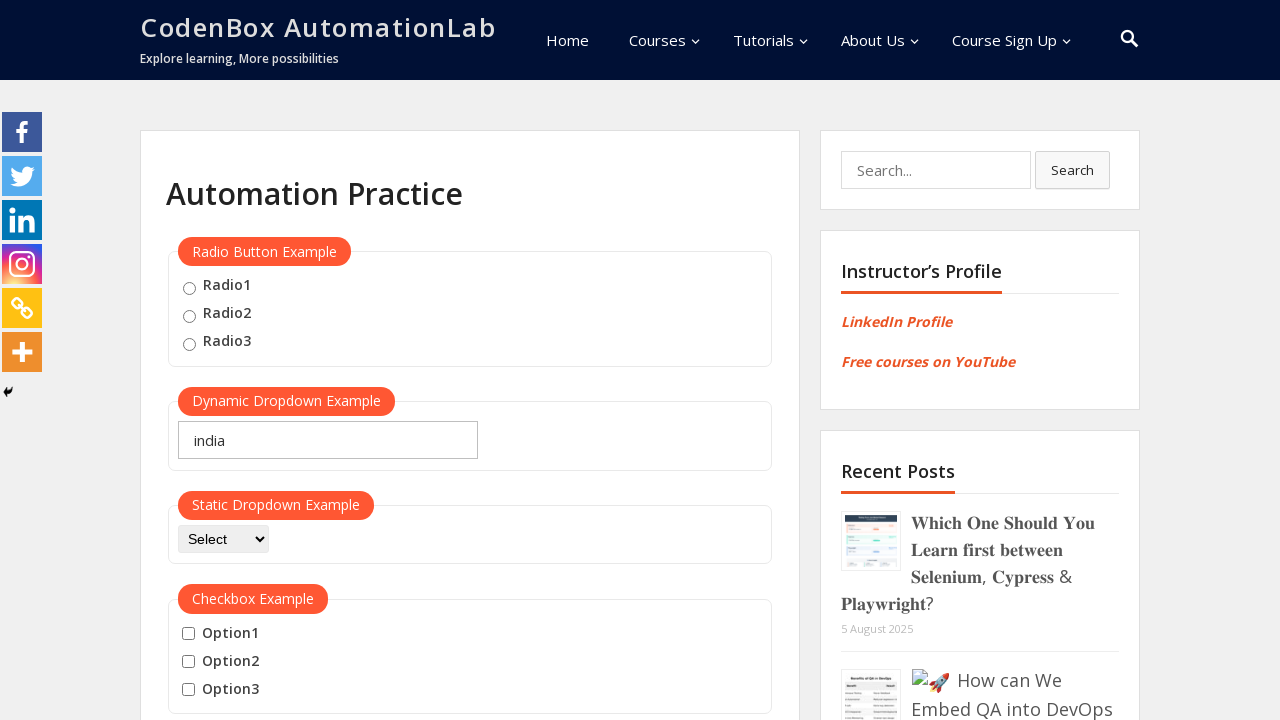

Waited for dropdown suggestions to appear
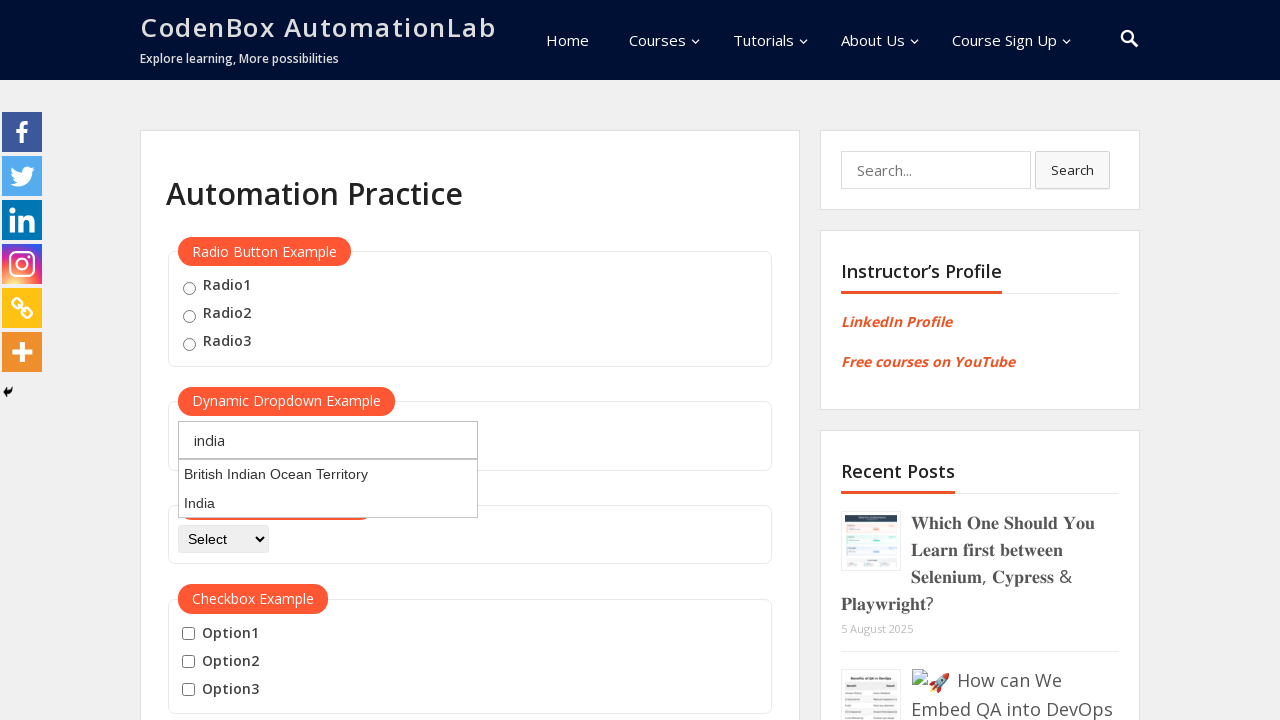

Selected 'India' from the dropdown suggestions at (328, 503) on .ui-menu-item > div >> nth=1
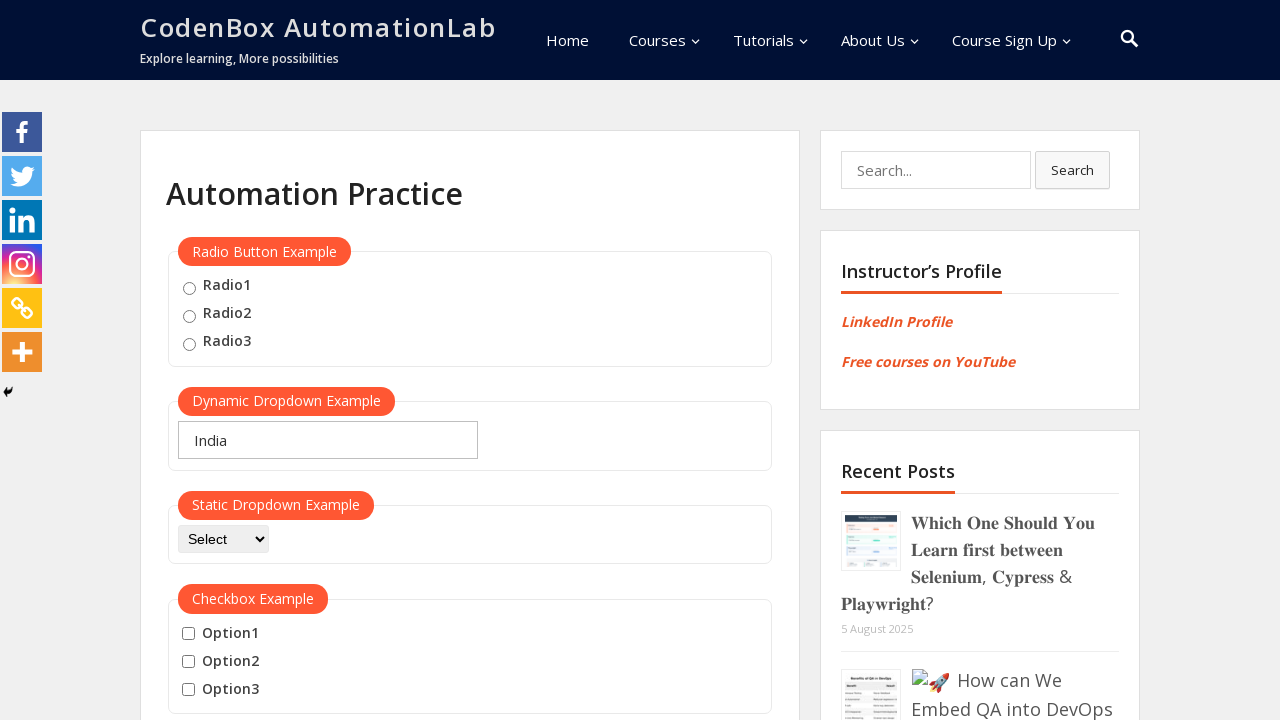

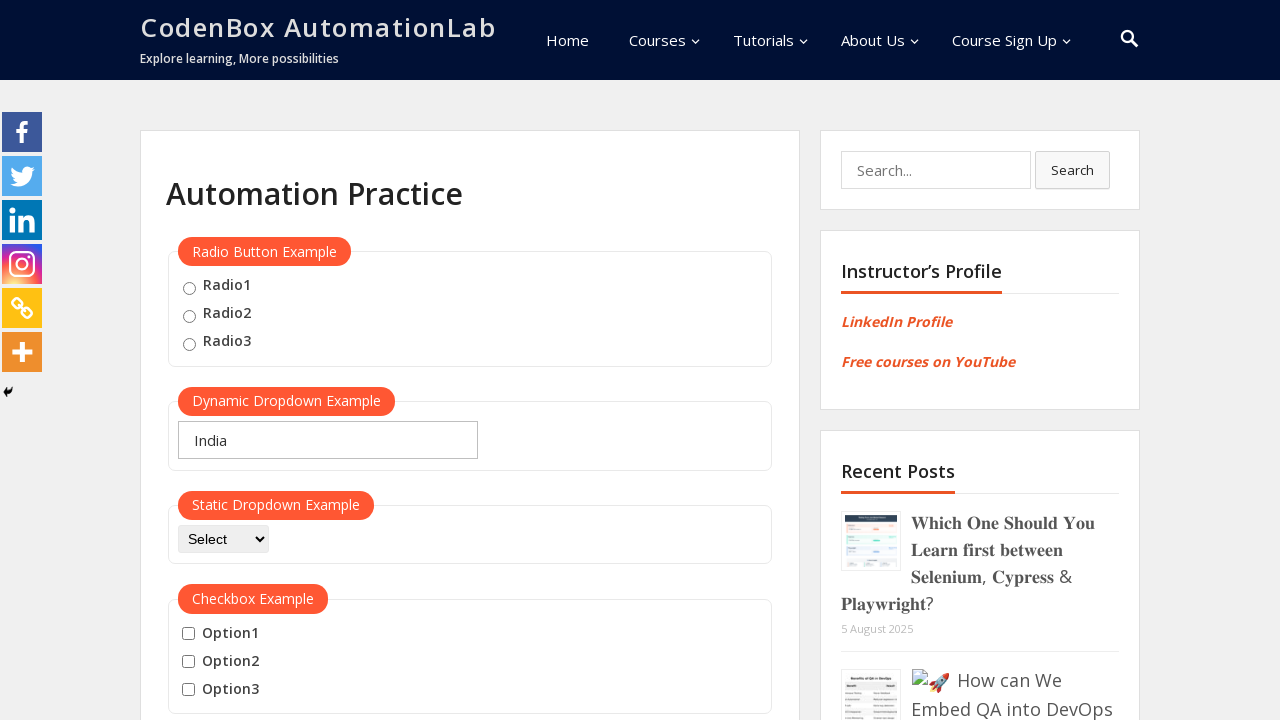